Tests a registration form by filling in first name, last name, and email fields, then submitting and verifying the success message

Starting URL: https://suninjuly.github.io/registration1.html

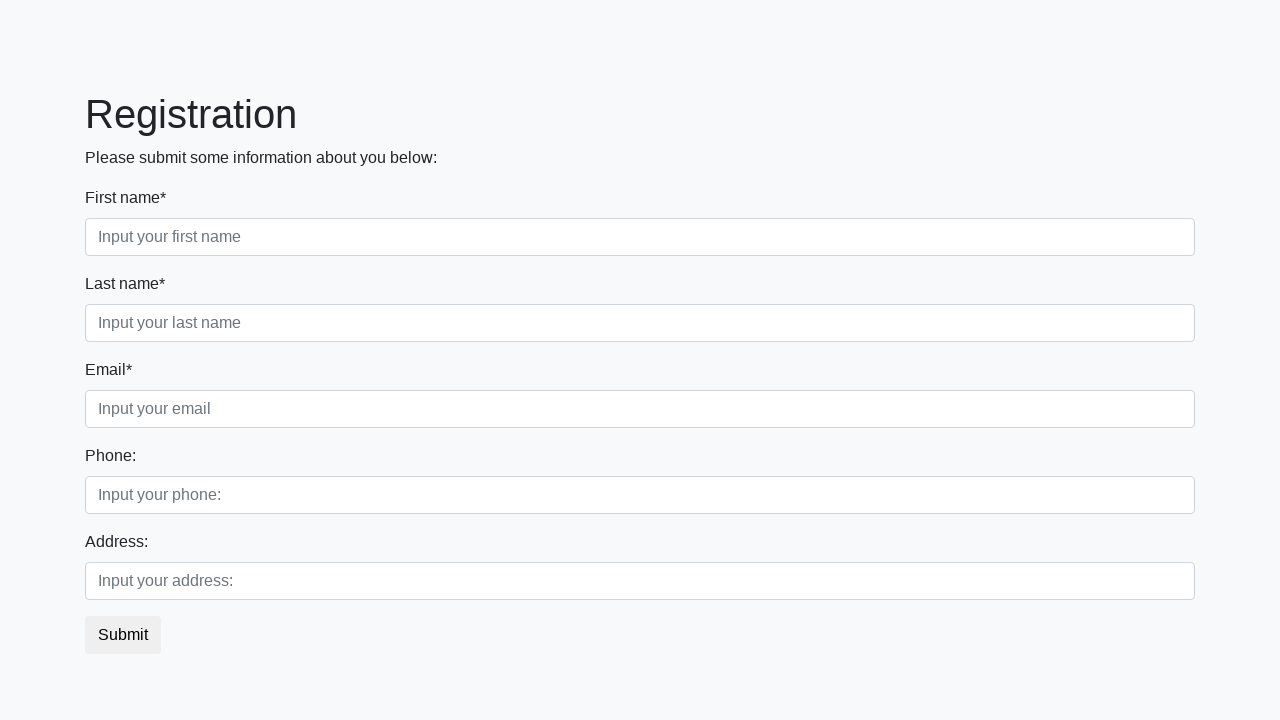

Filled first name field with 'Ivan' on input[placeholder="Input your first name"]
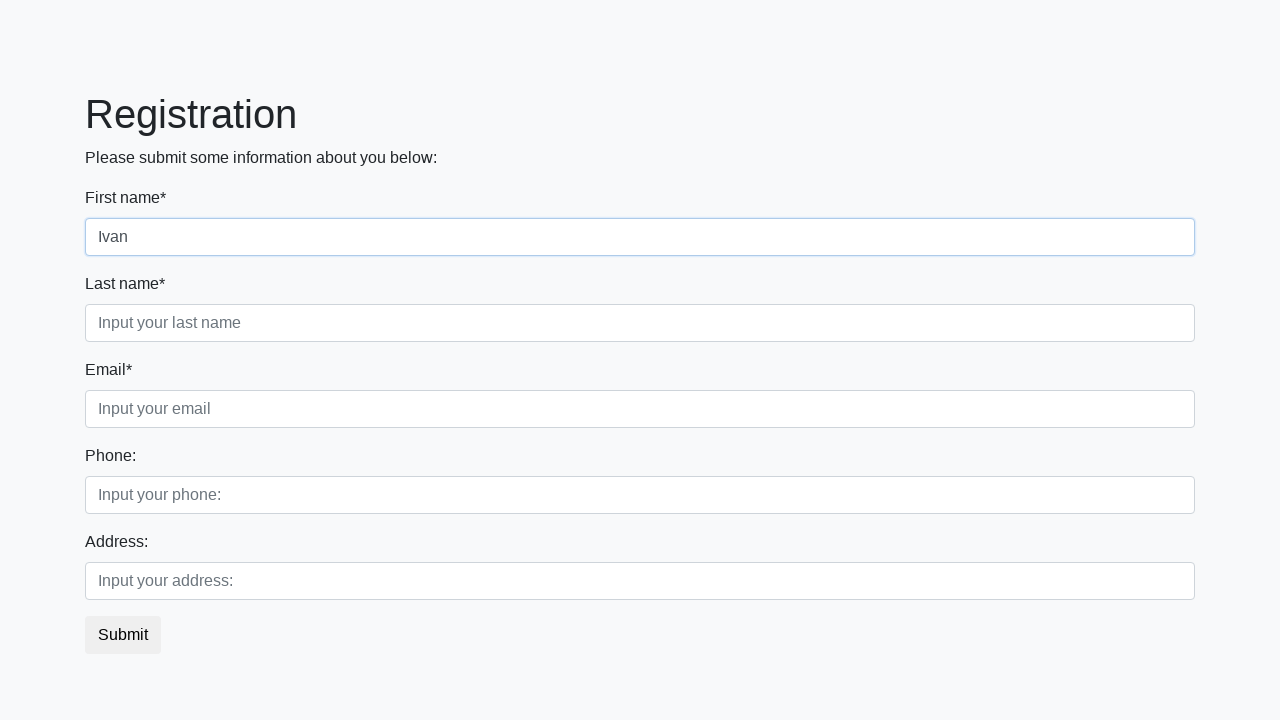

Filled last name field with 'Petrov' on input[placeholder="Input your last name"]
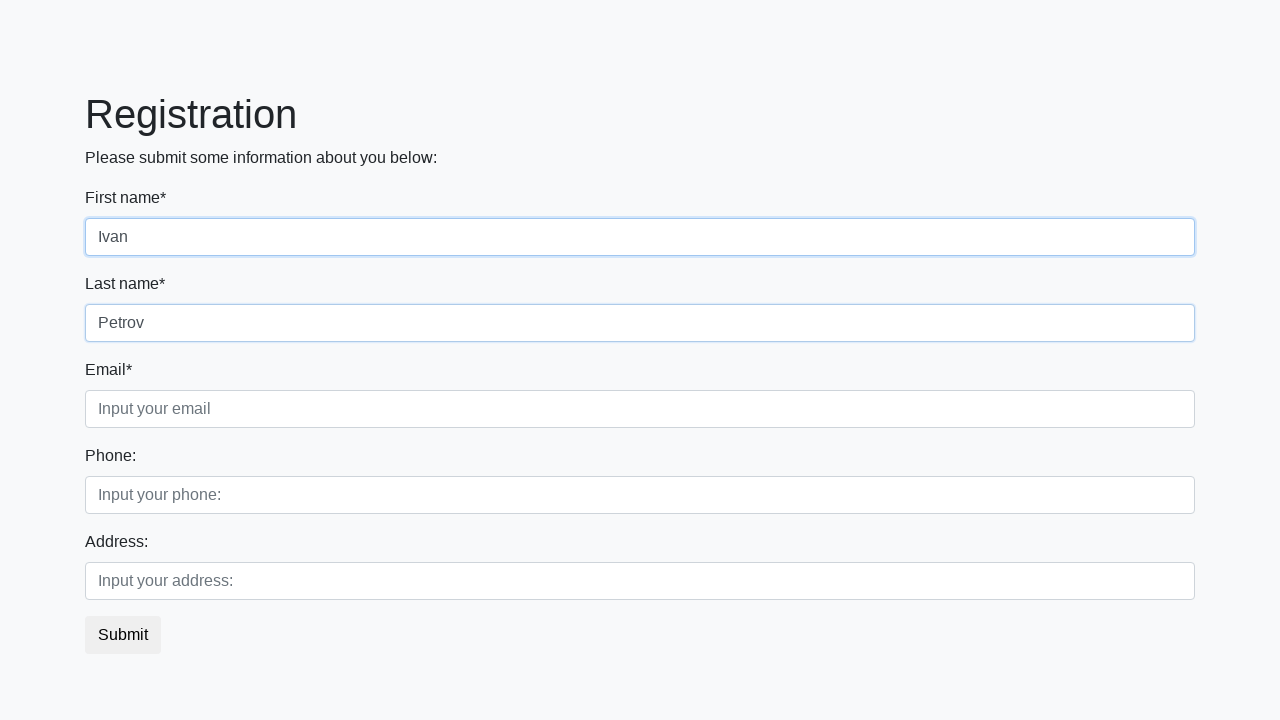

Filled email field with 'test@email.com' on input[placeholder="Input your email"]
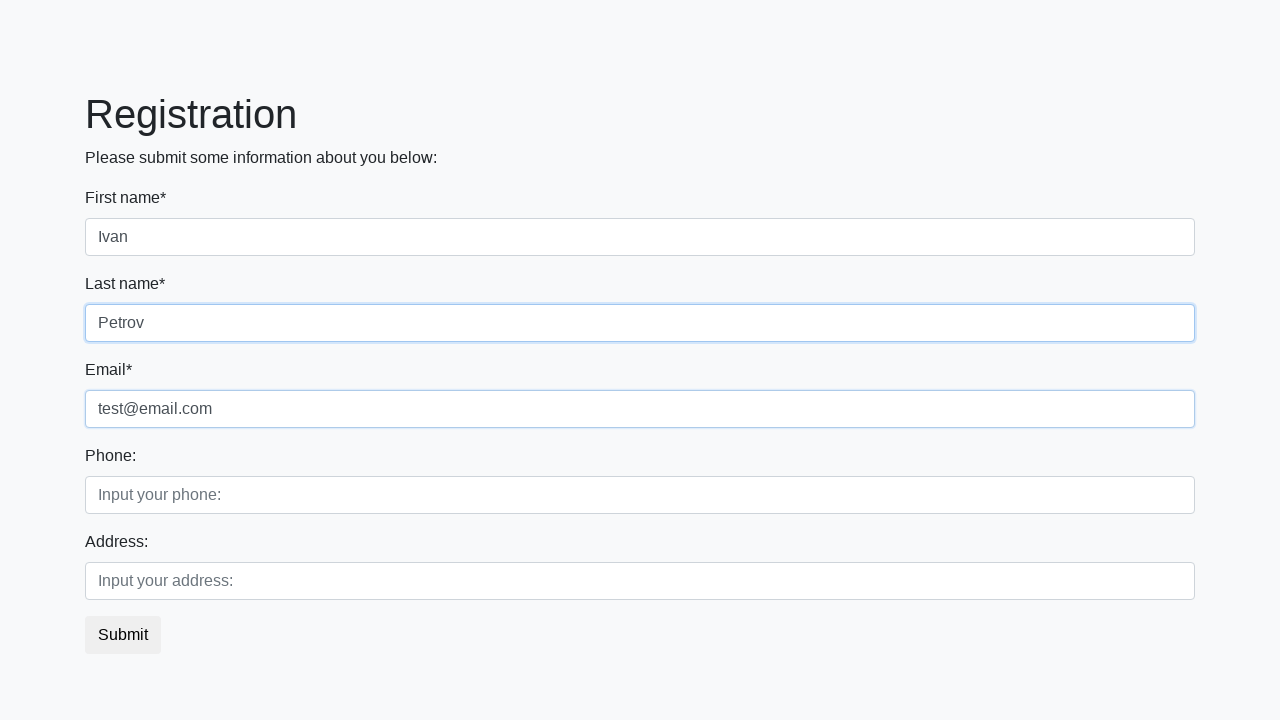

Clicked submit button to register at (123, 635) on button.btn
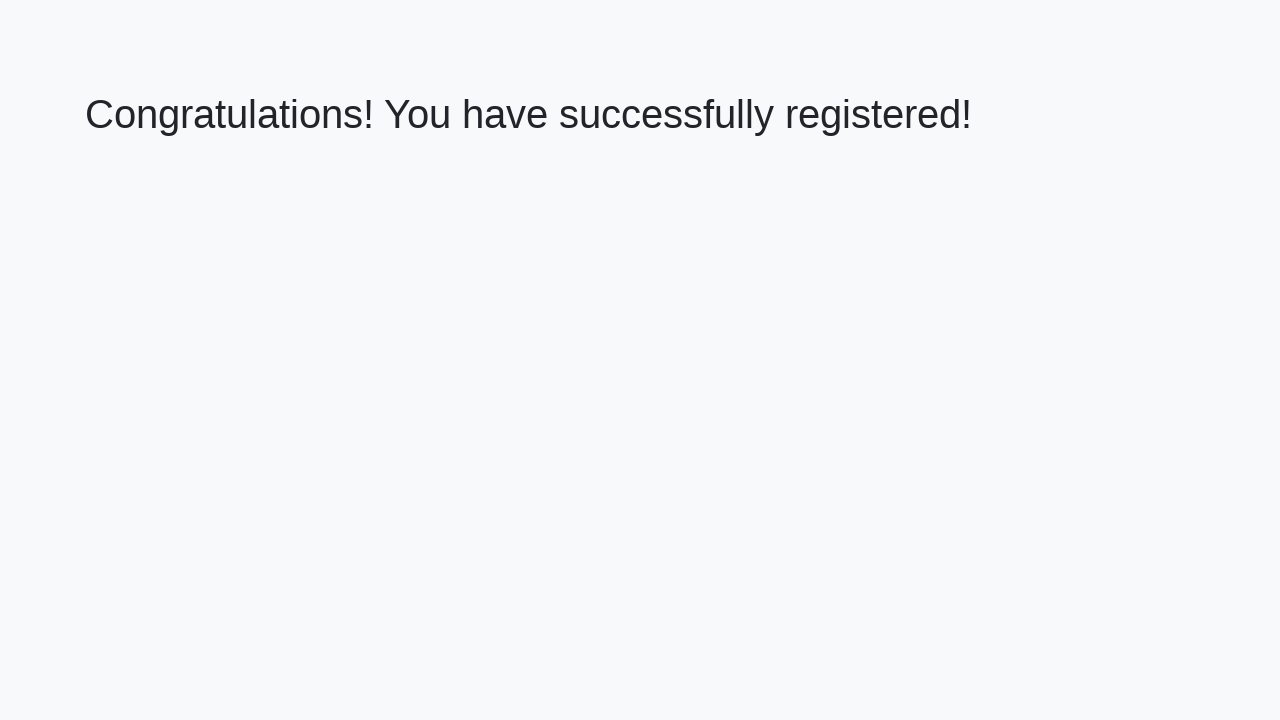

Success message heading loaded
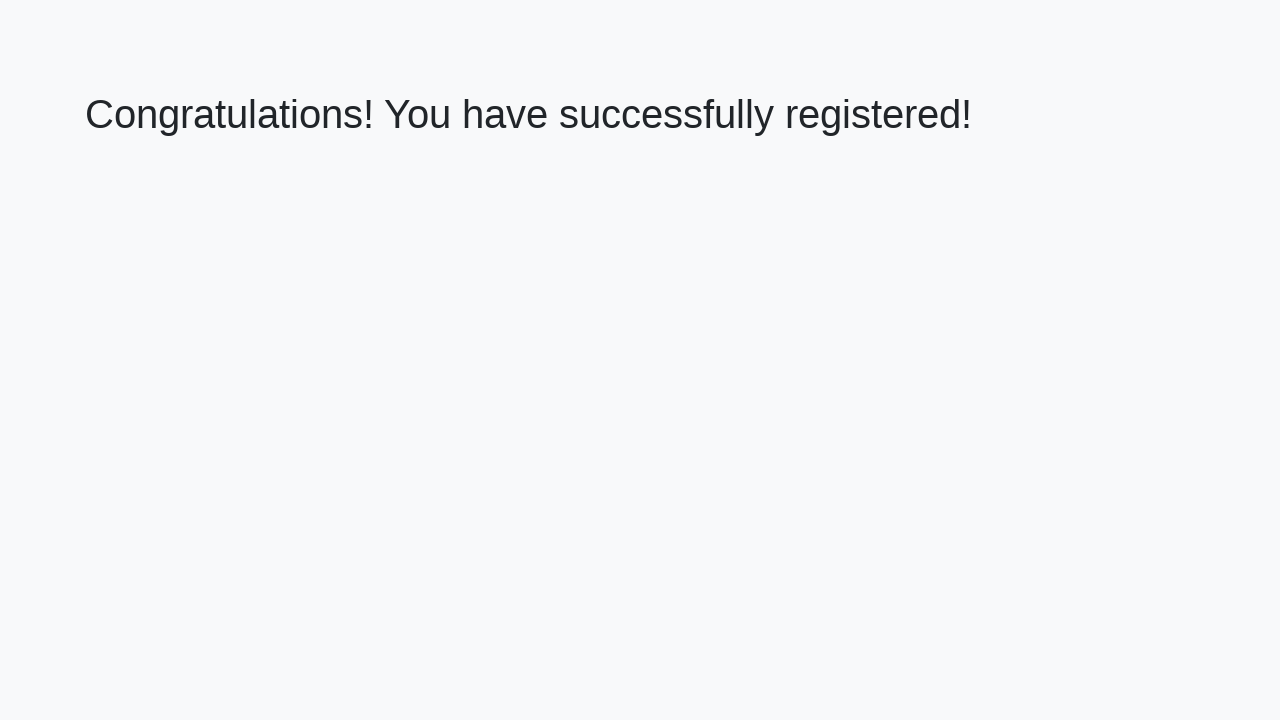

Retrieved success message: 'Congratulations! You have successfully registered!'
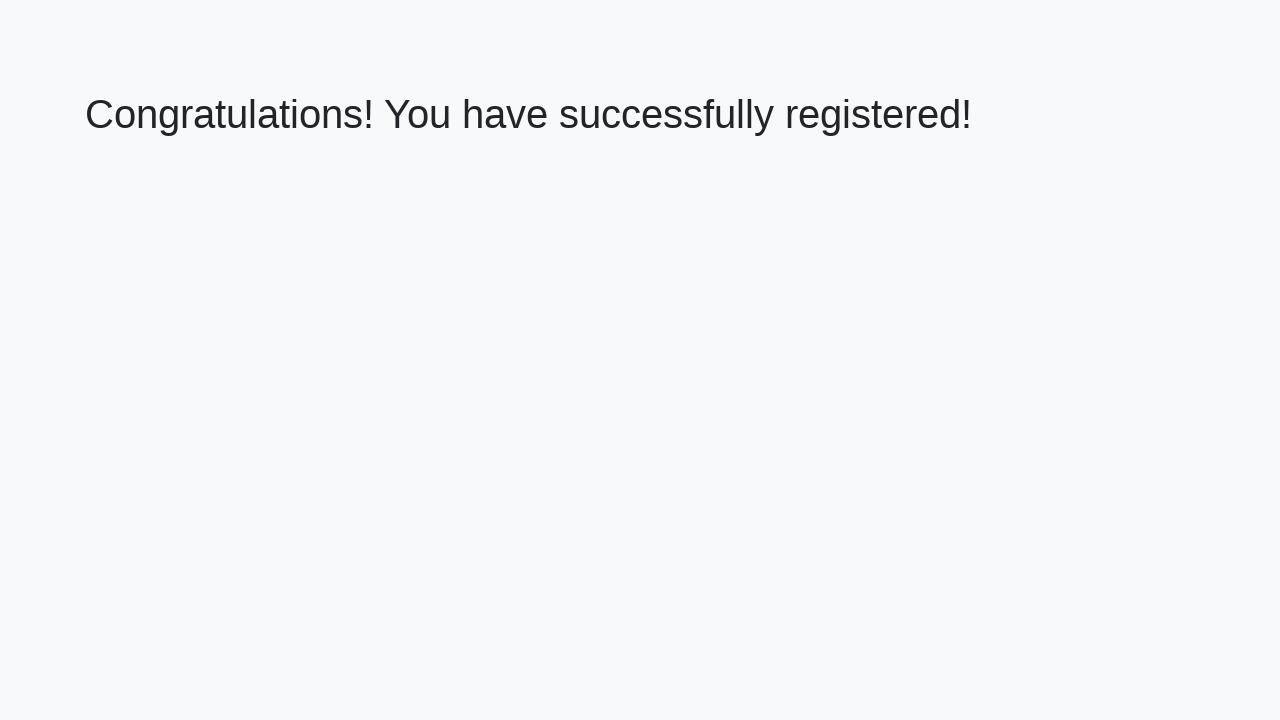

Verified success message matches expected text
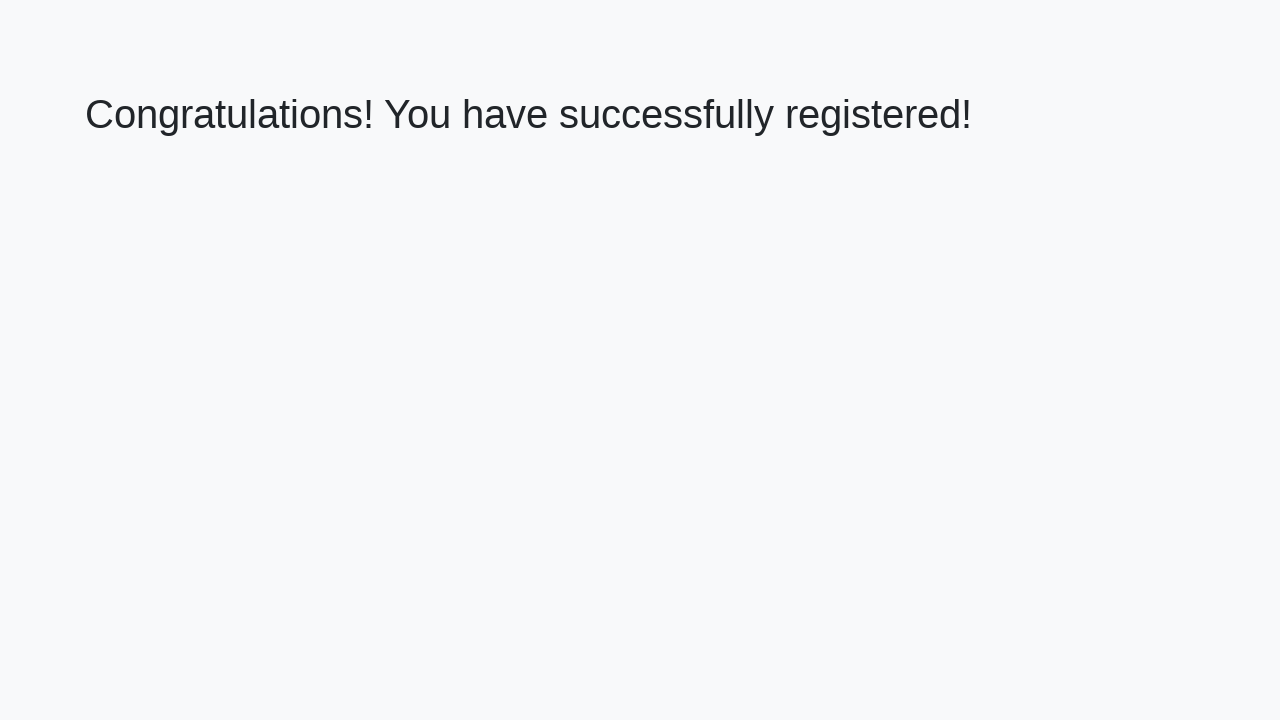

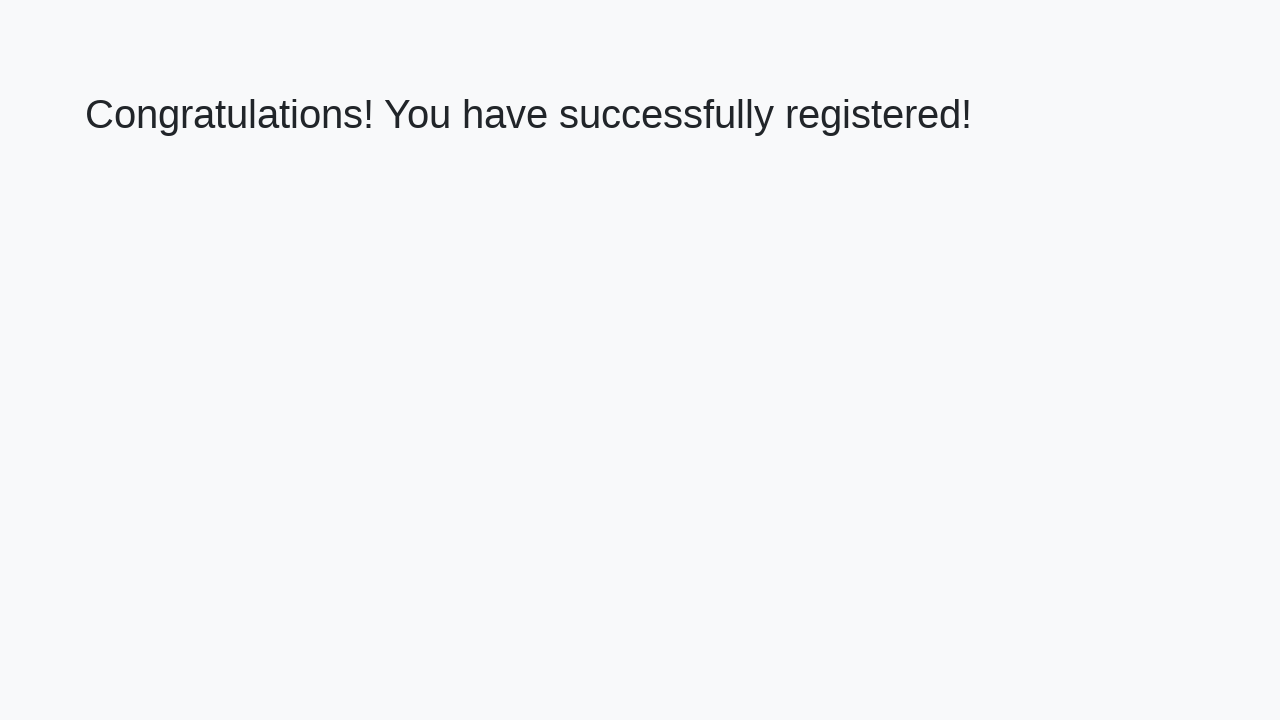